Tests YouTube Music search functionality by entering a search query for trending music, waiting for results to load, and clicking on the first song to play it.

Starting URL: https://music.youtube.com/

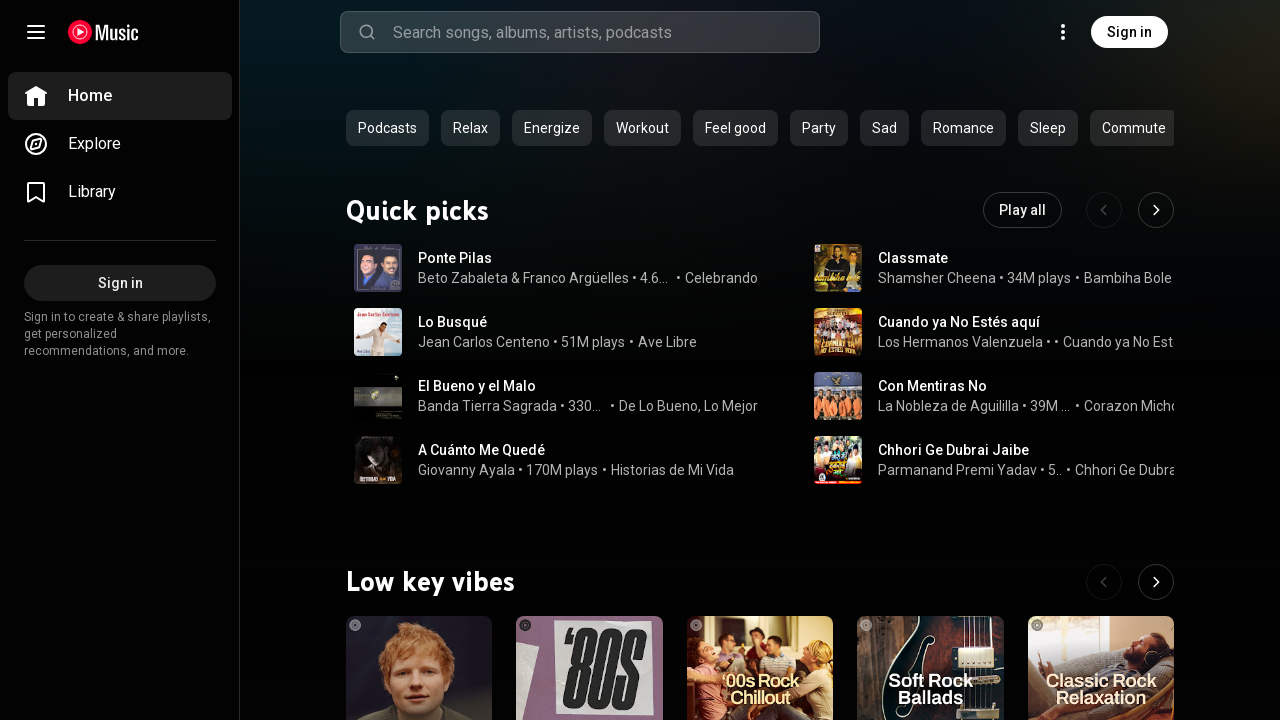

Search box appeared and is ready
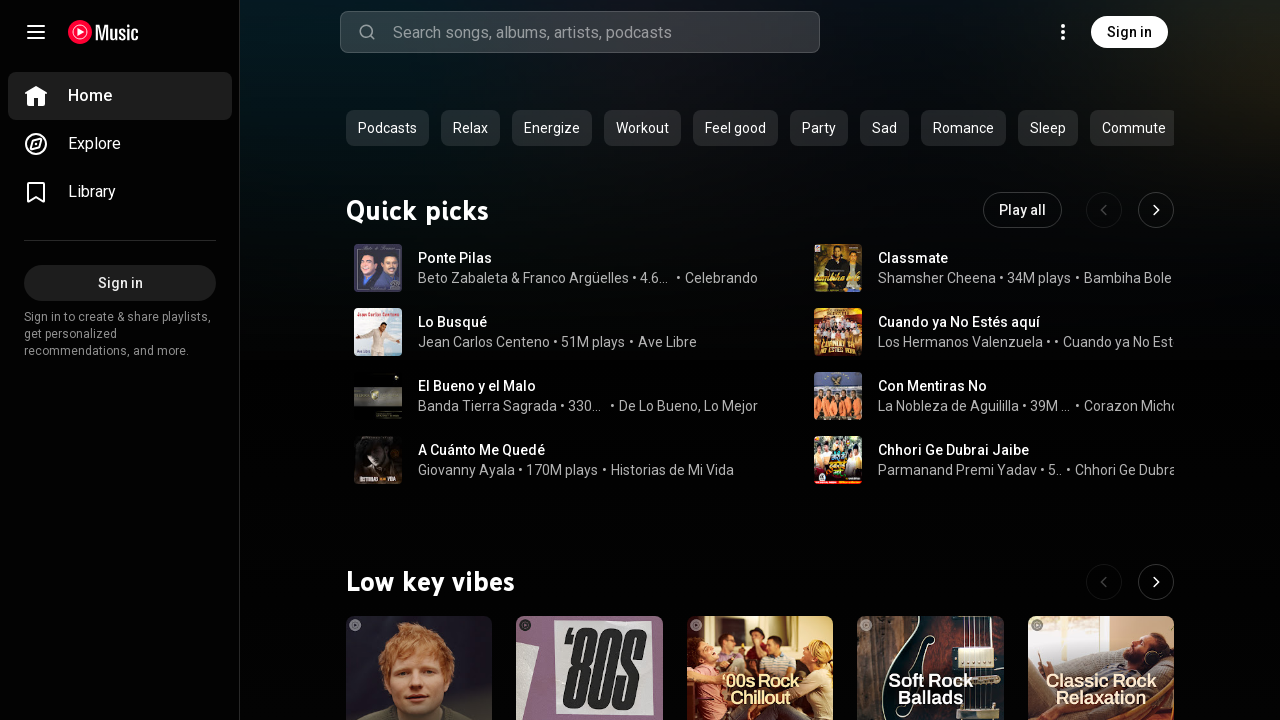

Clicked on search box at (606, 32) on input#input
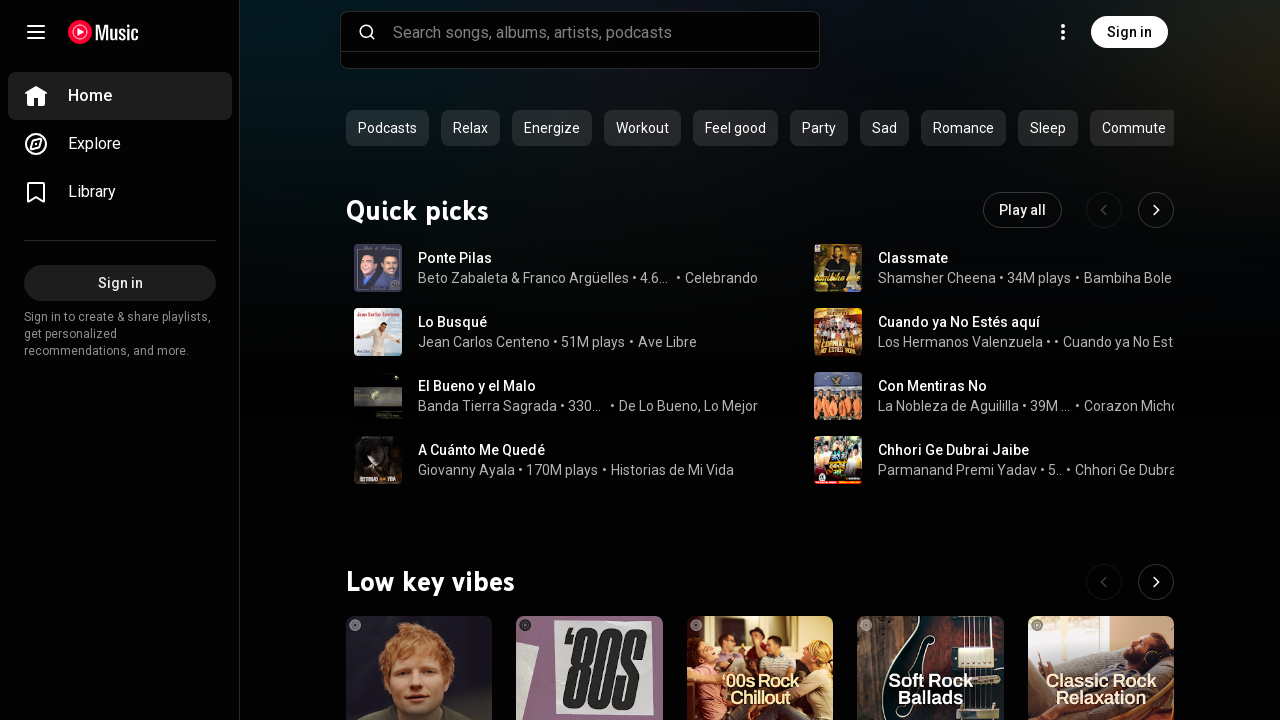

Typed 'trending music' search query
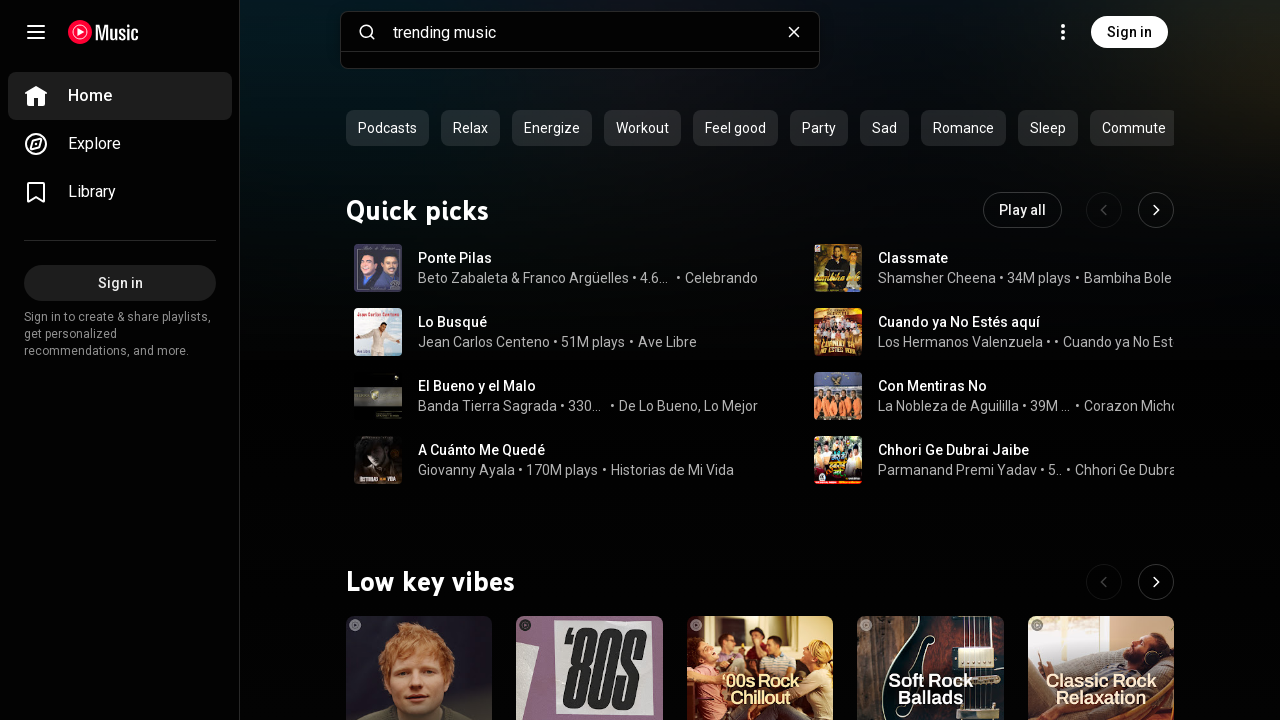

Pressed Enter to submit search
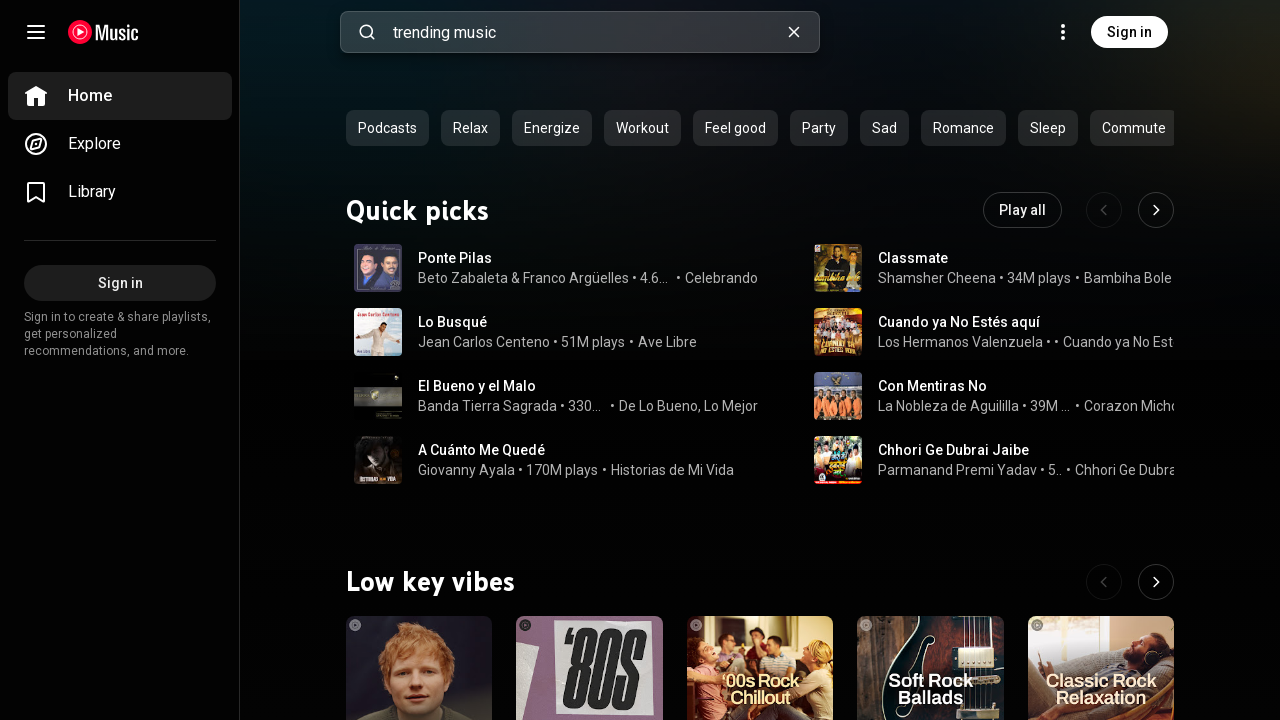

Search results loaded successfully
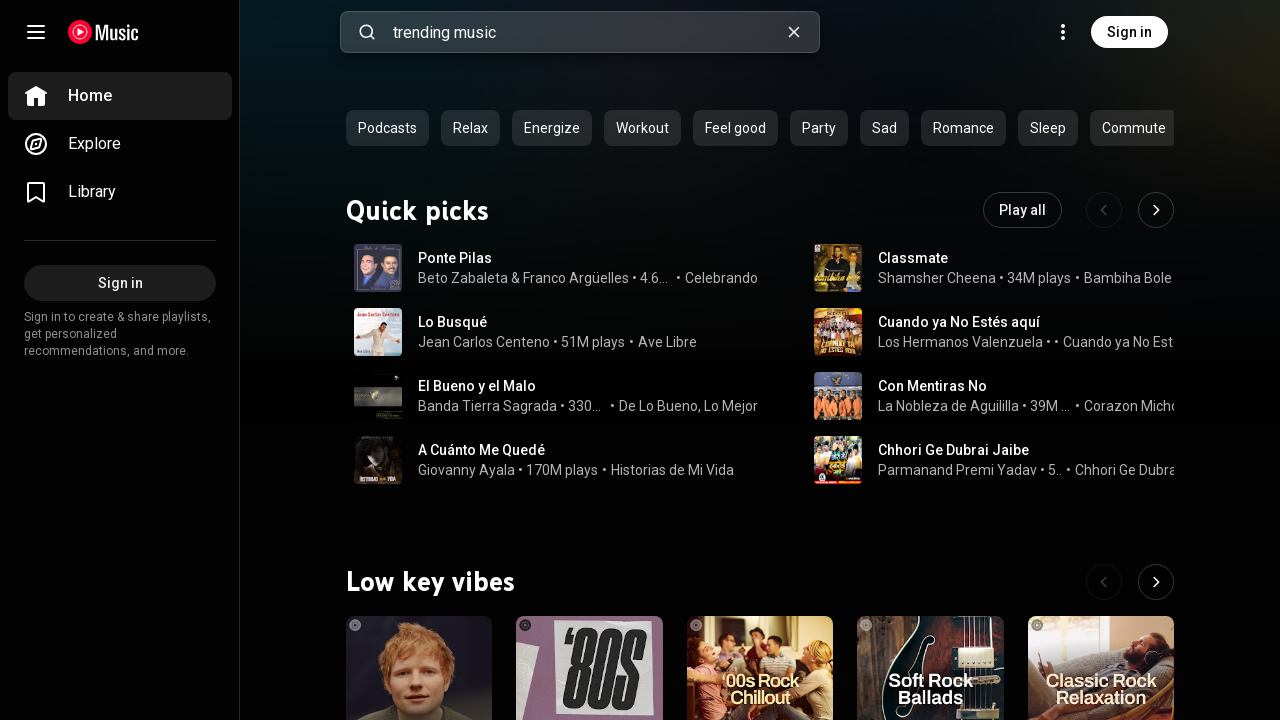

Clicked on first song result to play at (564, 268) on ytmusic-responsive-list-item-renderer >> nth=0
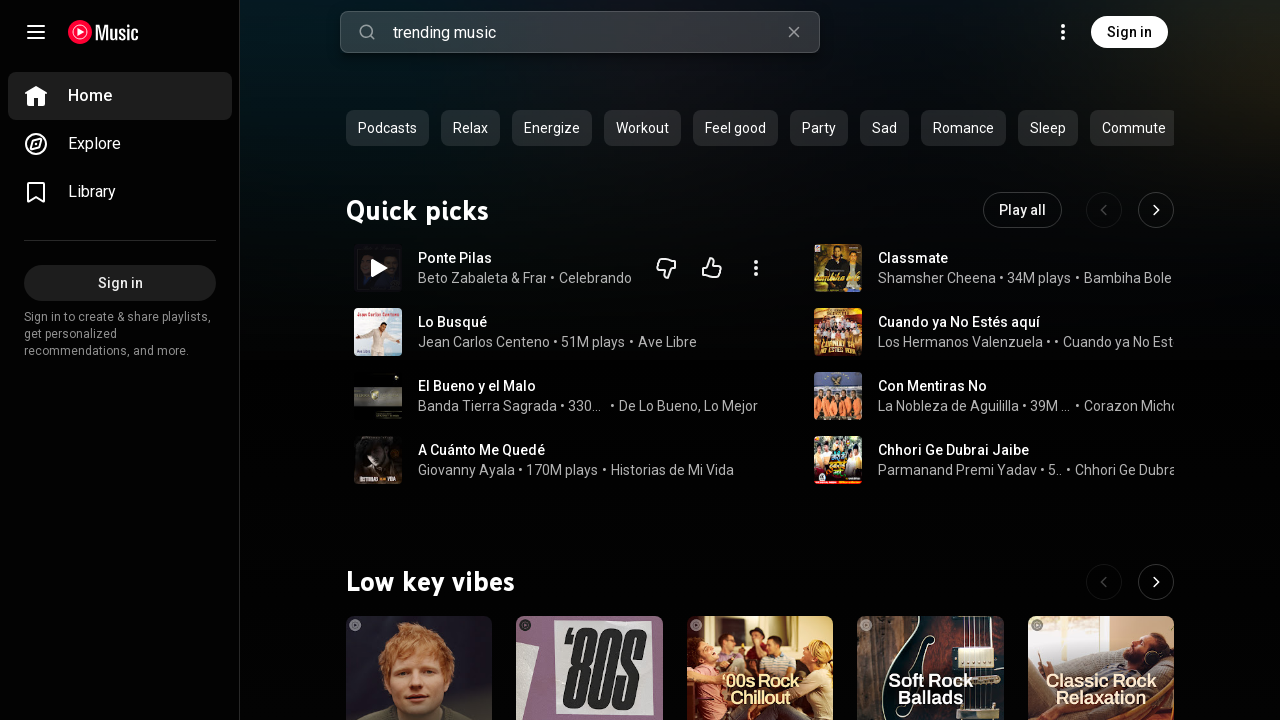

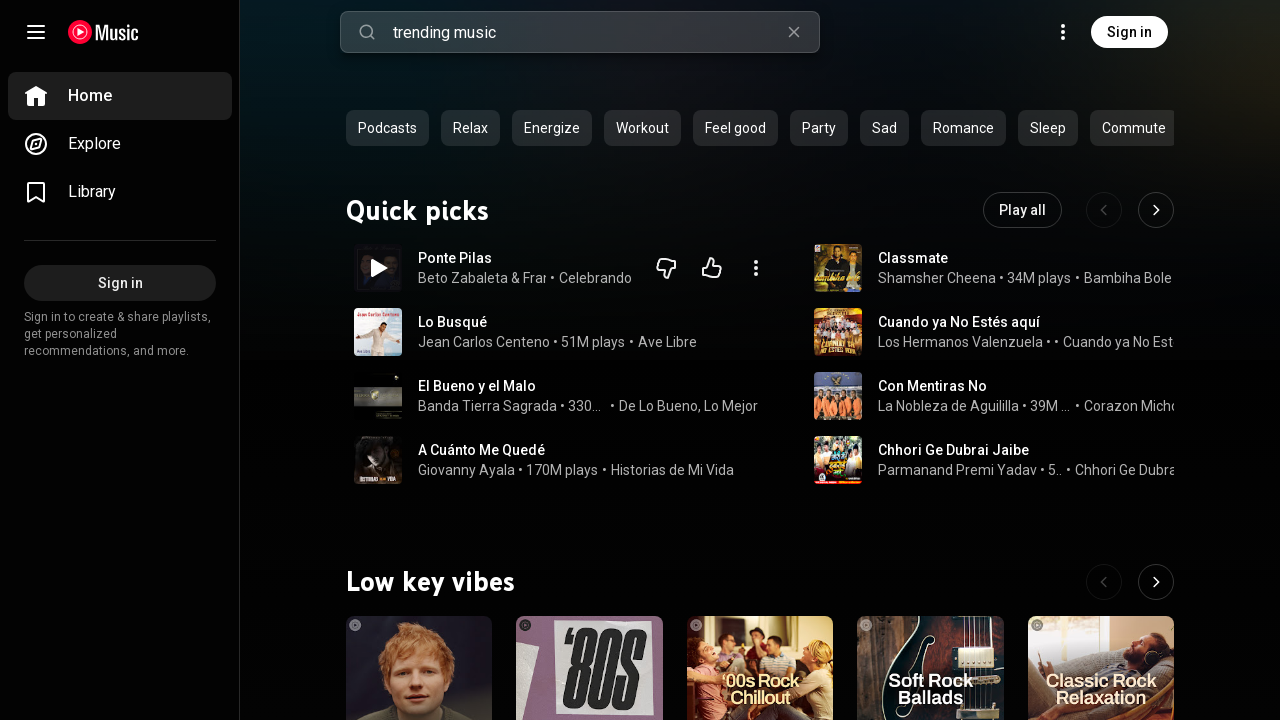